Tests various interactions on the-internet.herokuapp.com including verifying categories count, navigating to infinite scroll page, going back, clicking JavaScript alerts, and handling a JS prompt

Starting URL: https://the-internet.herokuapp.com/

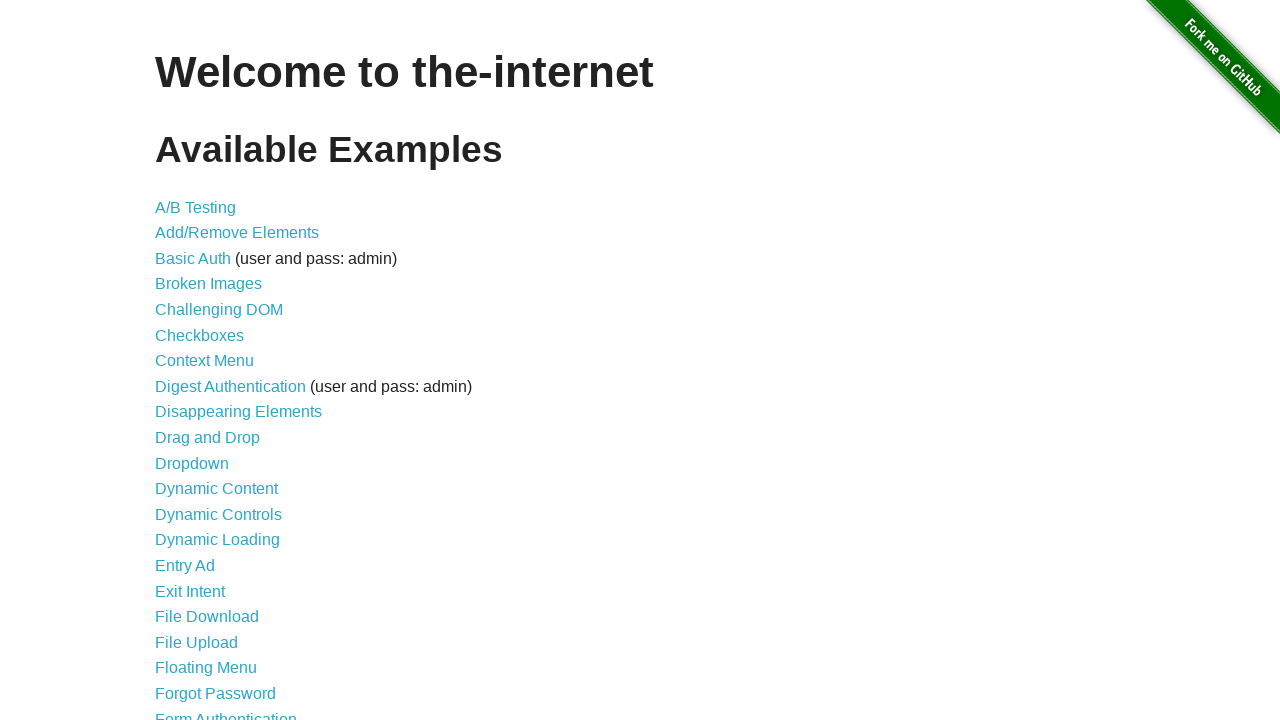

Retrieved all category list elements
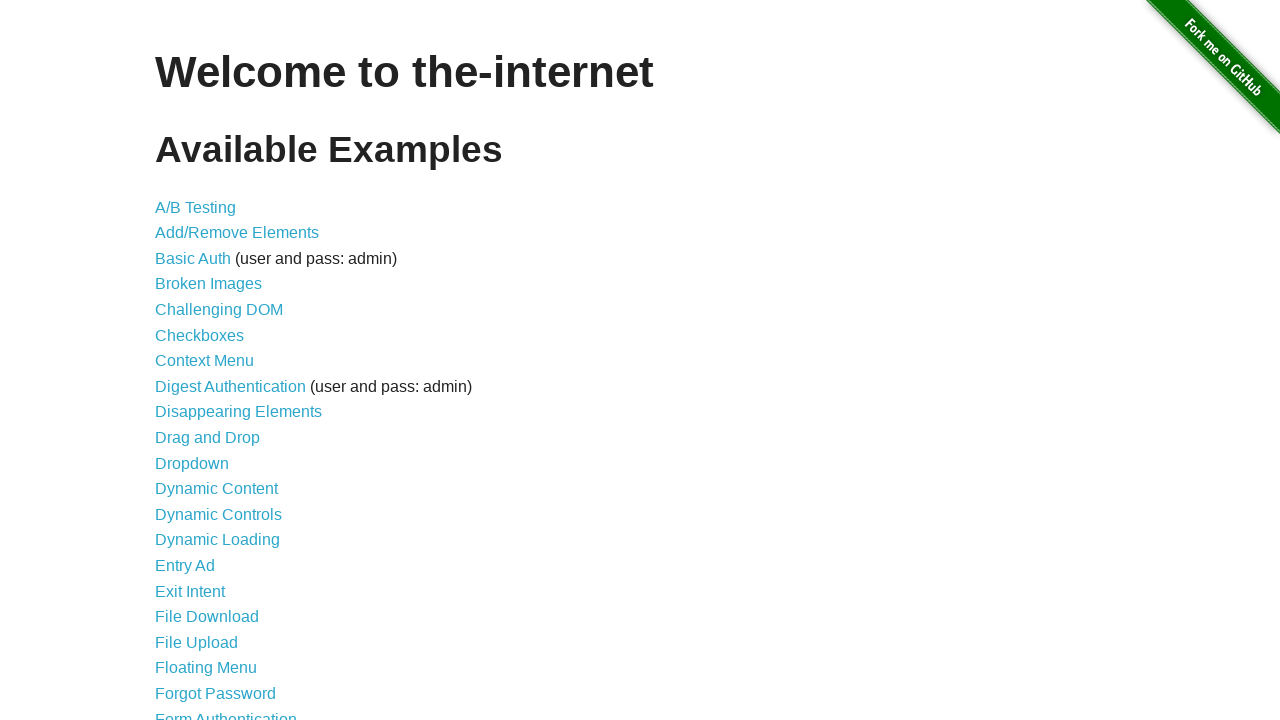

Verified that more than 10 categories are present
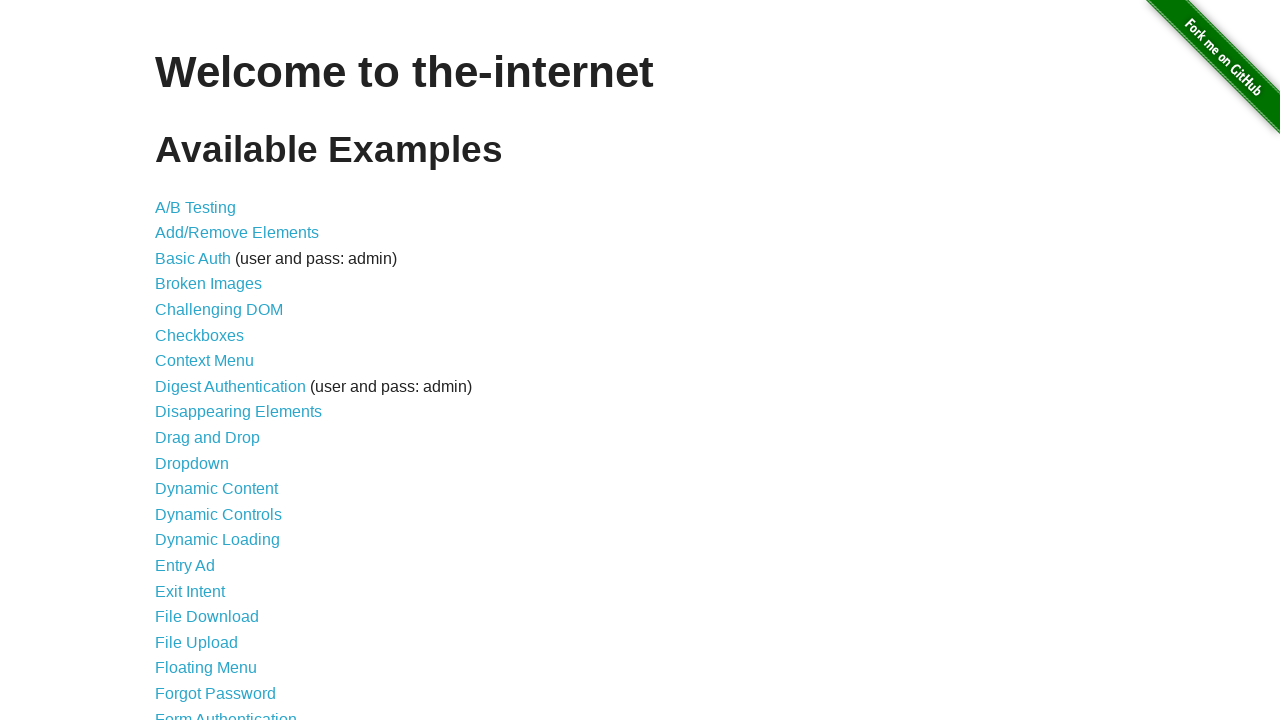

Clicked on Infinite Scroll menu link at (201, 360) on a[href='/infinite_scroll']
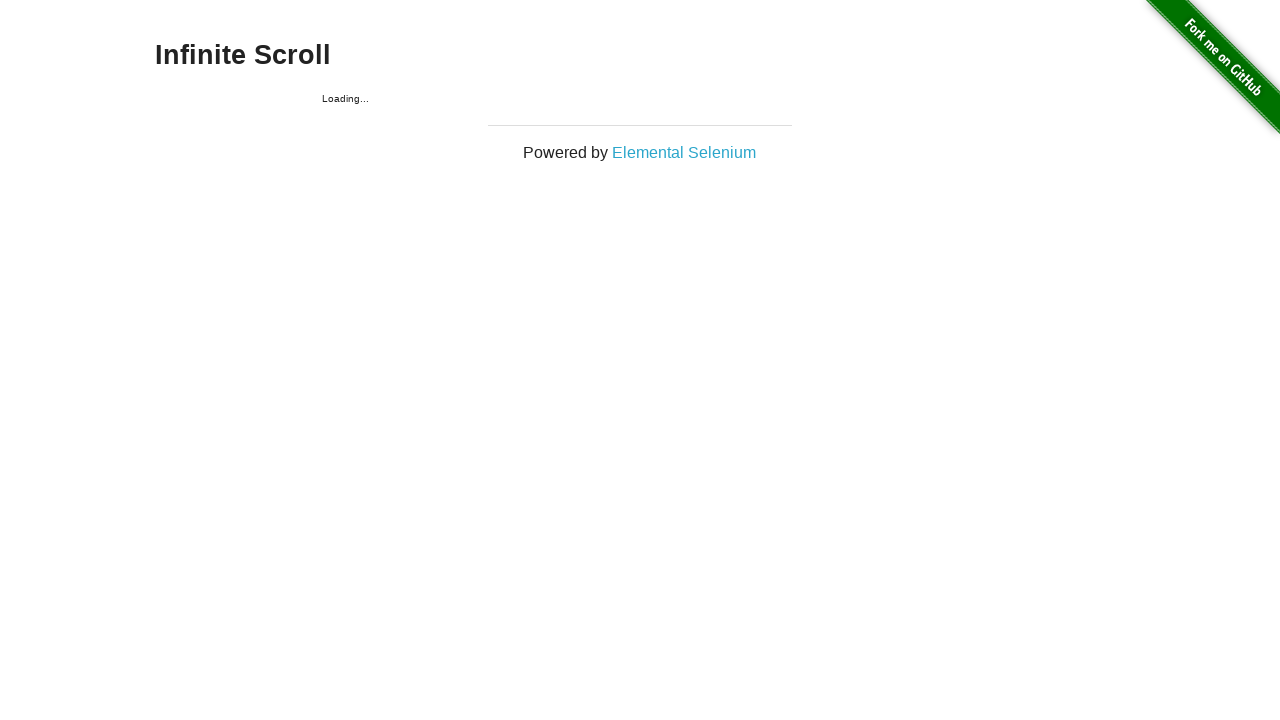

Navigated back to previous page
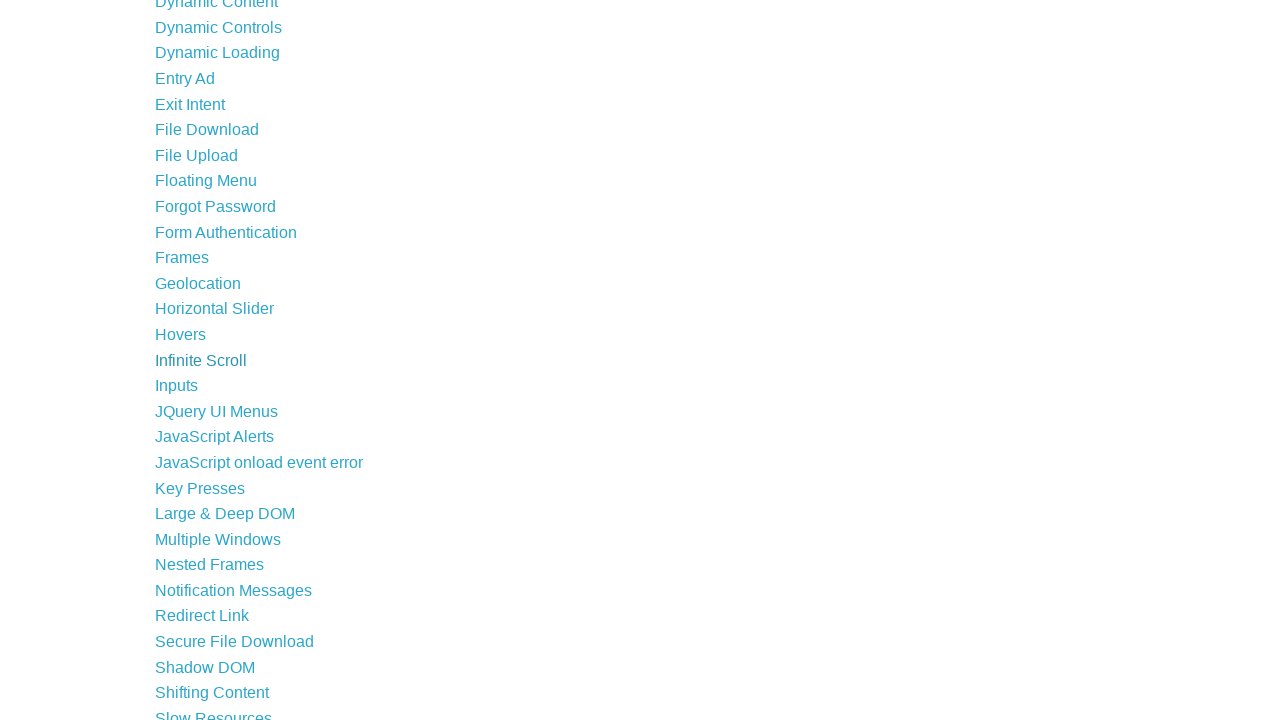

Clicked on JavaScript Alerts menu at (214, 437) on text='JavaScript Alerts'
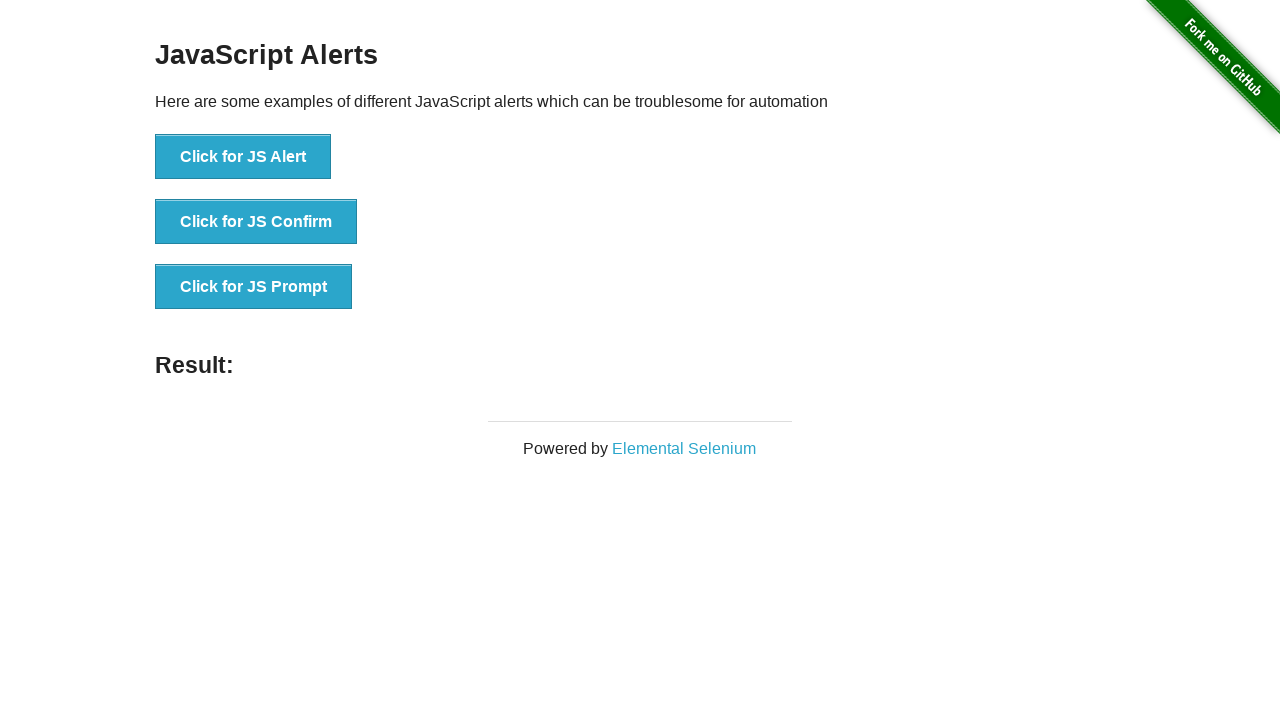

Clicked on 'Click for JS Prompt' button at (254, 287) on button[onclick='jsPrompt()']
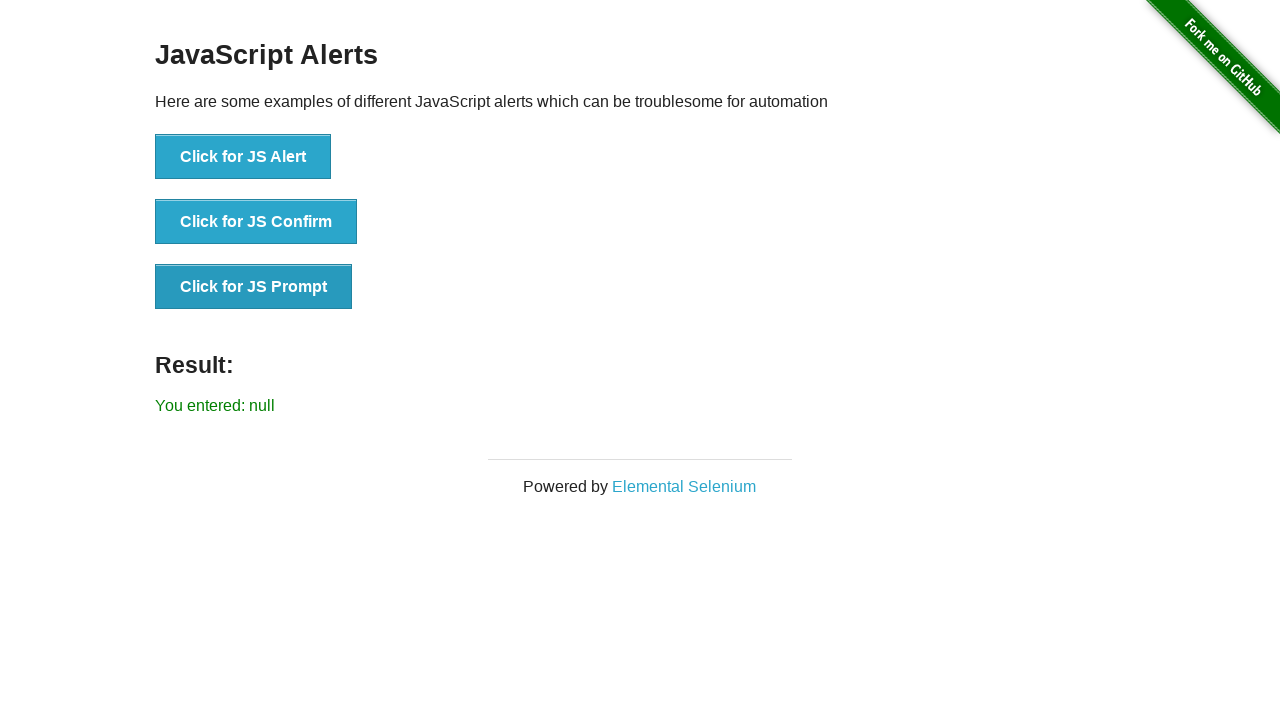

Set up dialog handler to accept prompt with 'AMAzon'
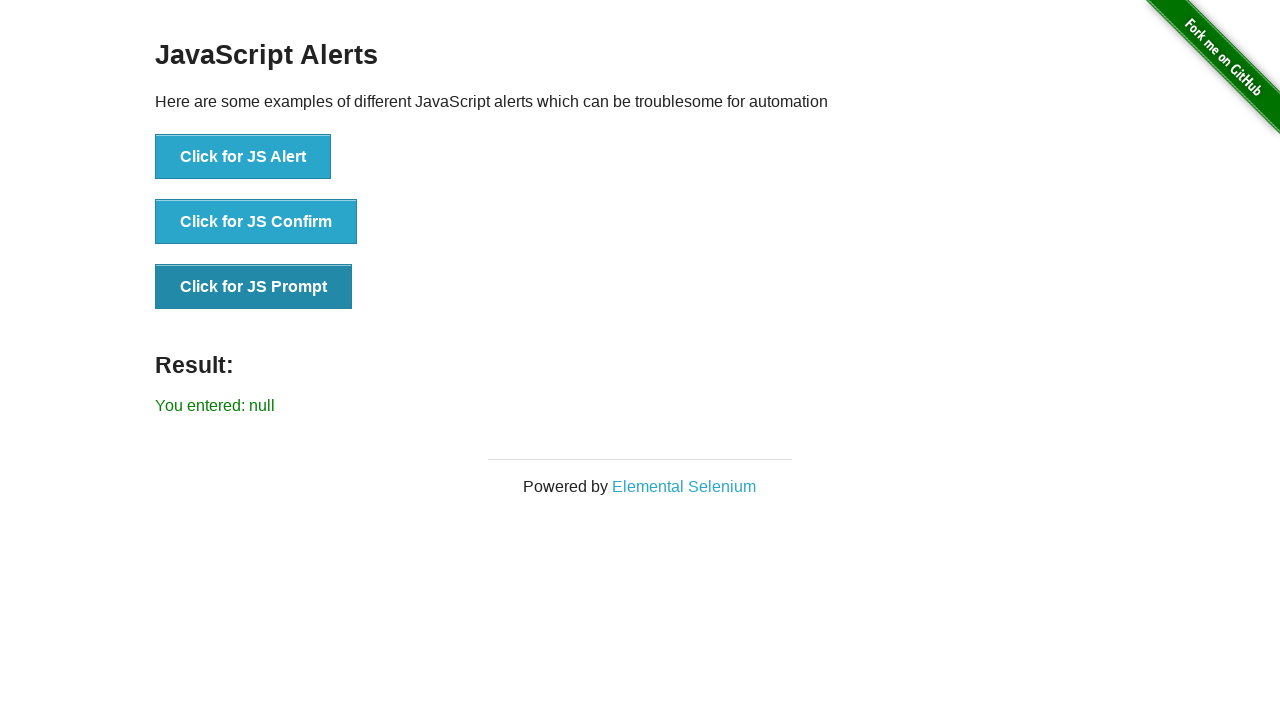

Clicked on 'Click for JS Prompt' button again to trigger prompt at (254, 287) on button[onclick='jsPrompt()']
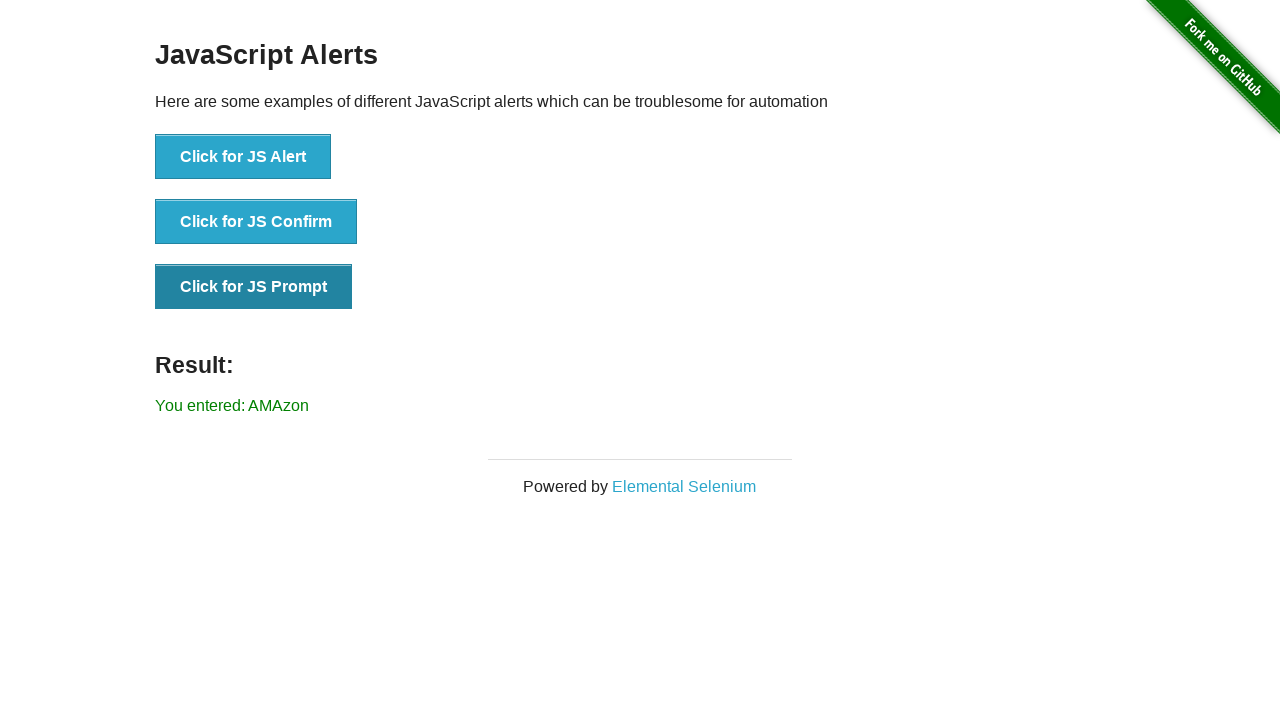

Retrieved result text content from result element
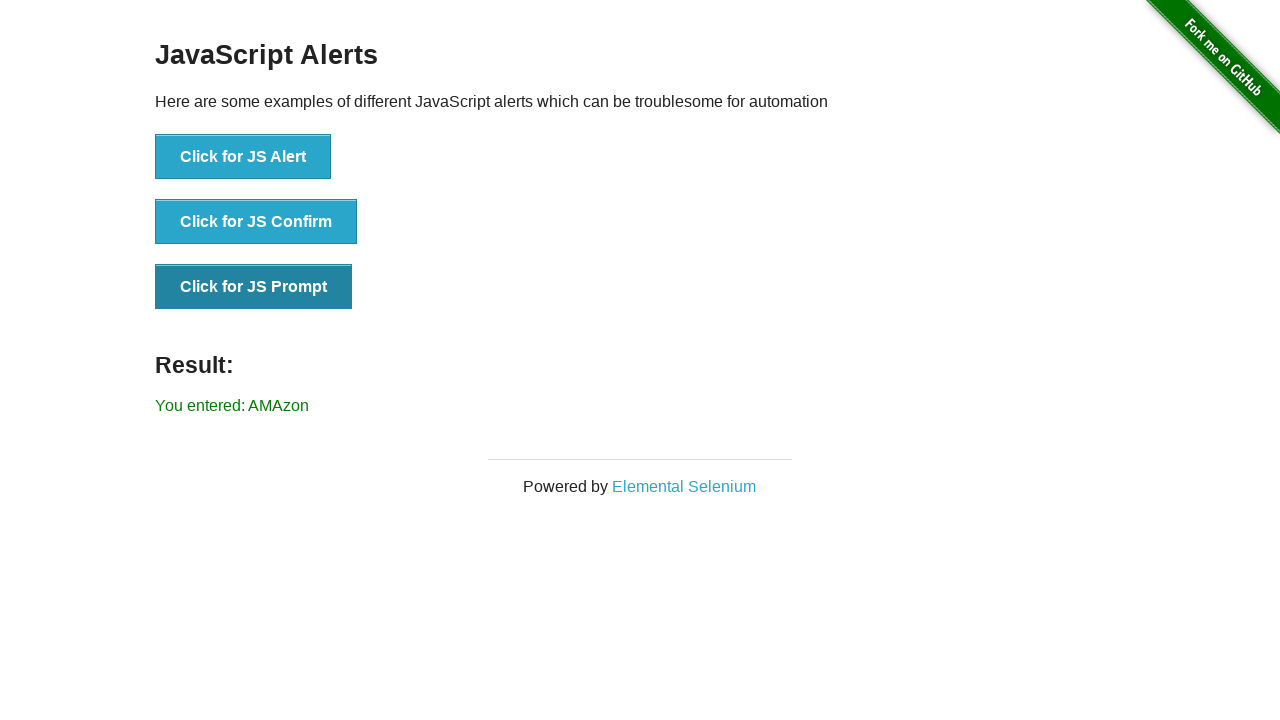

Verified that 'AMAzon' is present in the result text
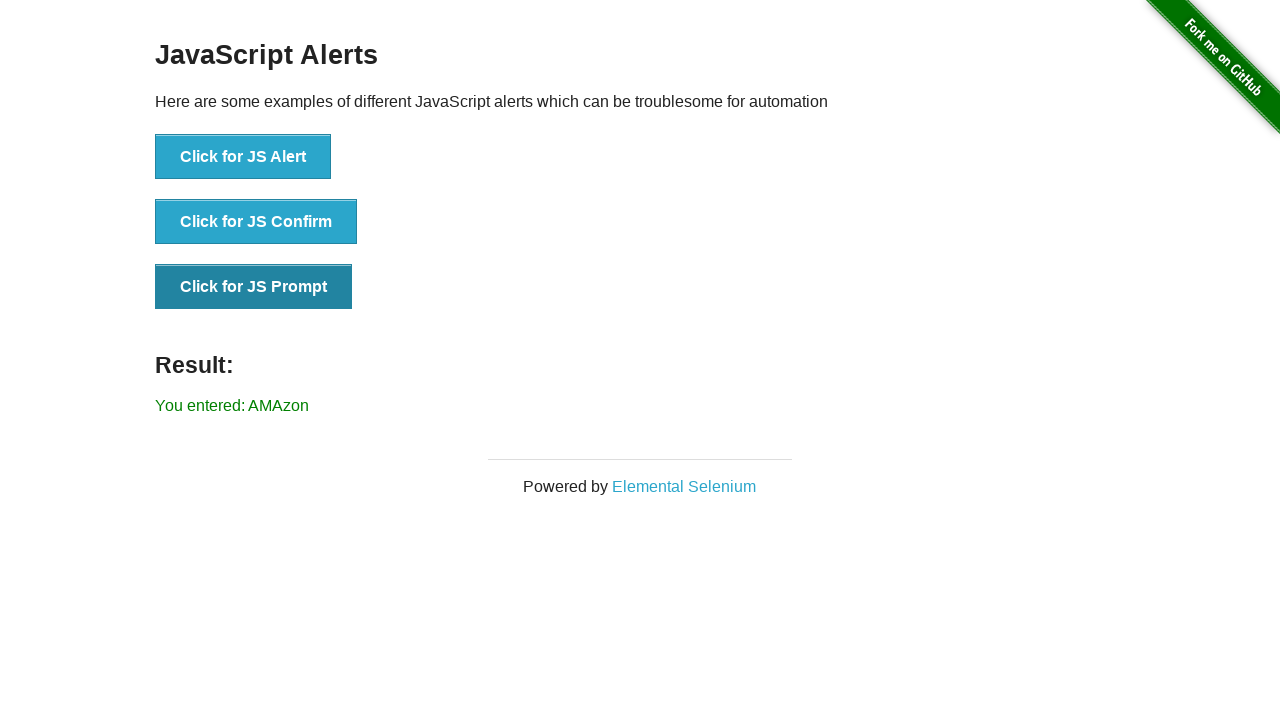

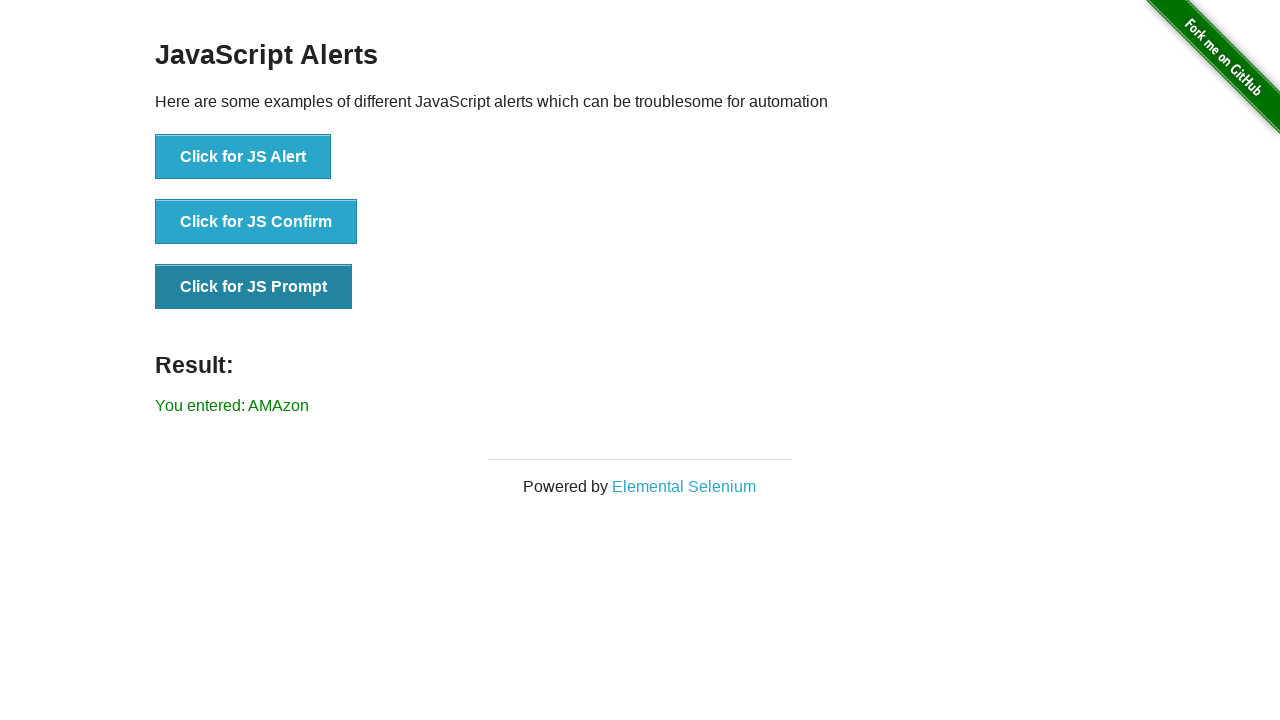